Tests date picker functionality by clicking on a date field, then selecting a specific month (January), year (1983), and day (1st) from the date picker dropdown controls.

Starting URL: https://www.dummyticket.com/dummy-ticket-for-visa-application/

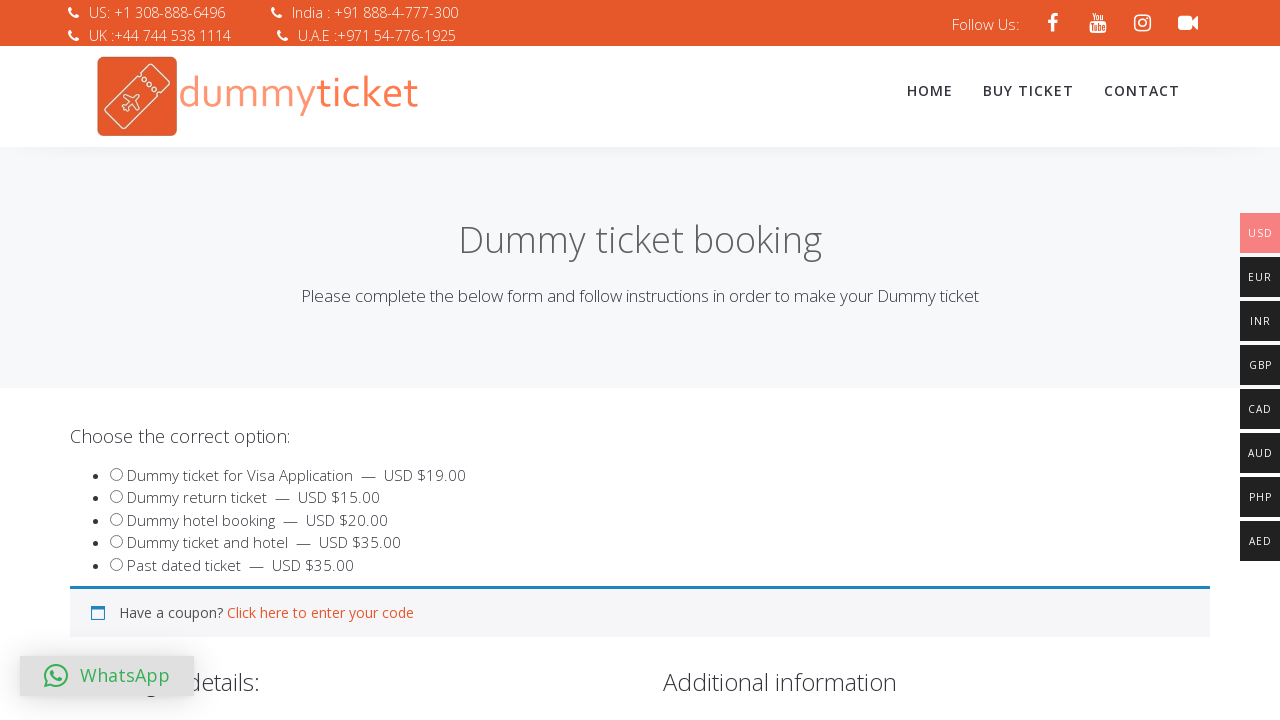

Clicked on date picker input field to open it at (344, 360) on #dob
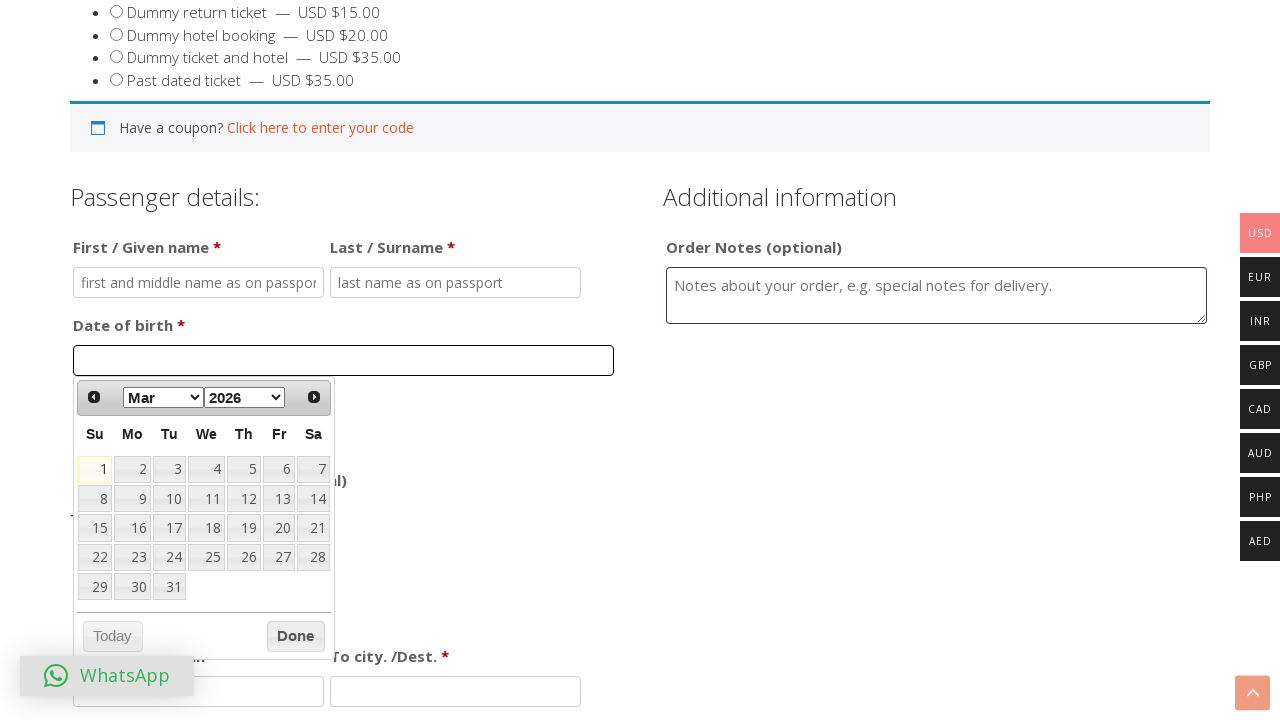

Month dropdown became visible
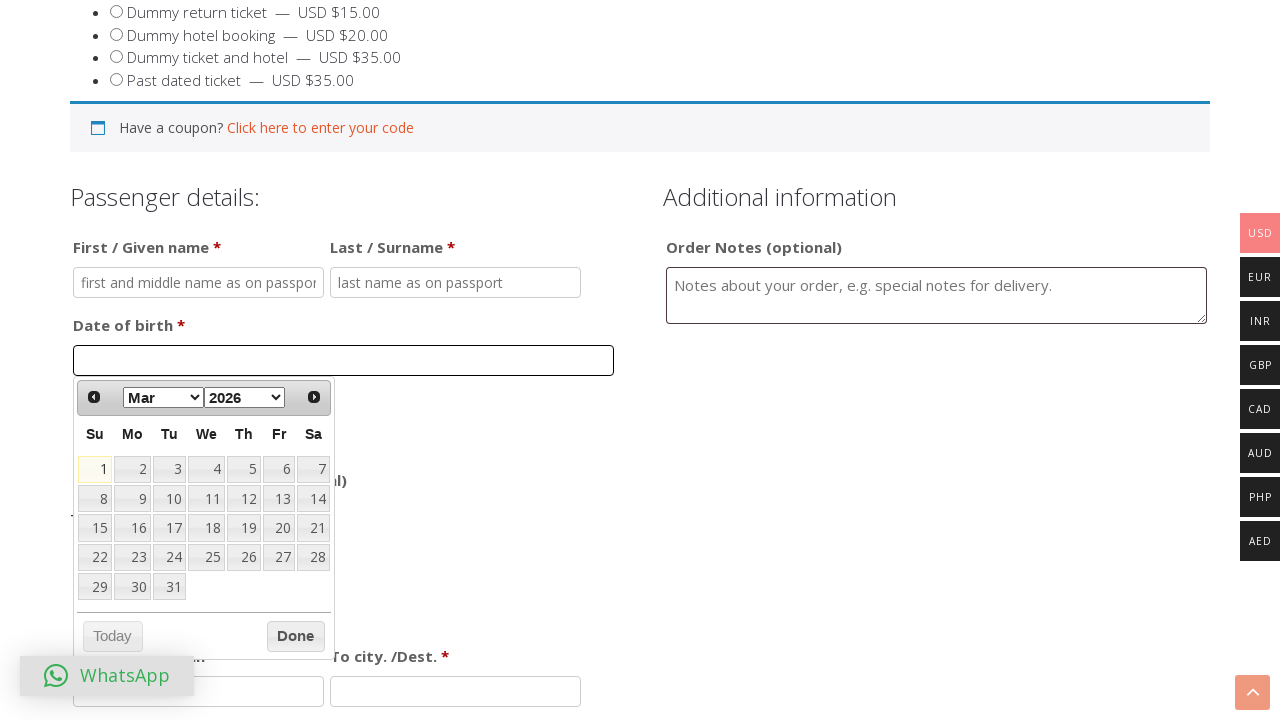

Selected January from month dropdown on select.ui-datepicker-month
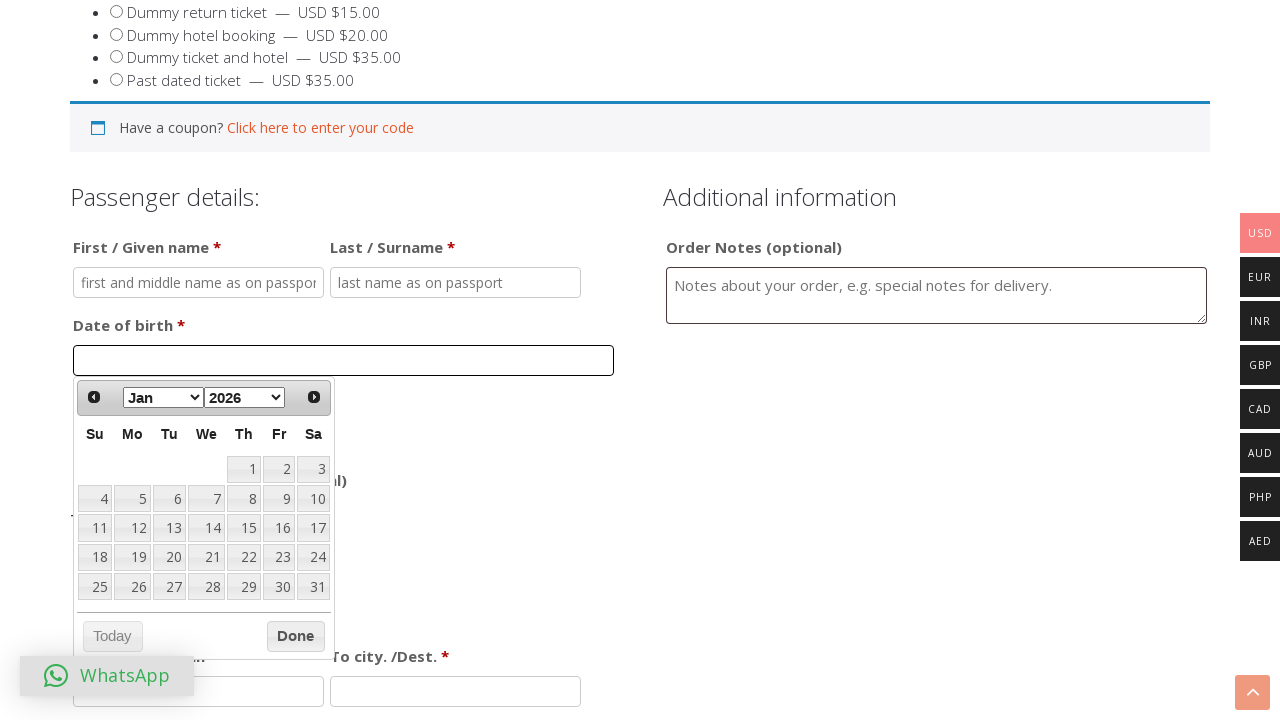

Selected year 1983 from year dropdown on select.ui-datepicker-year
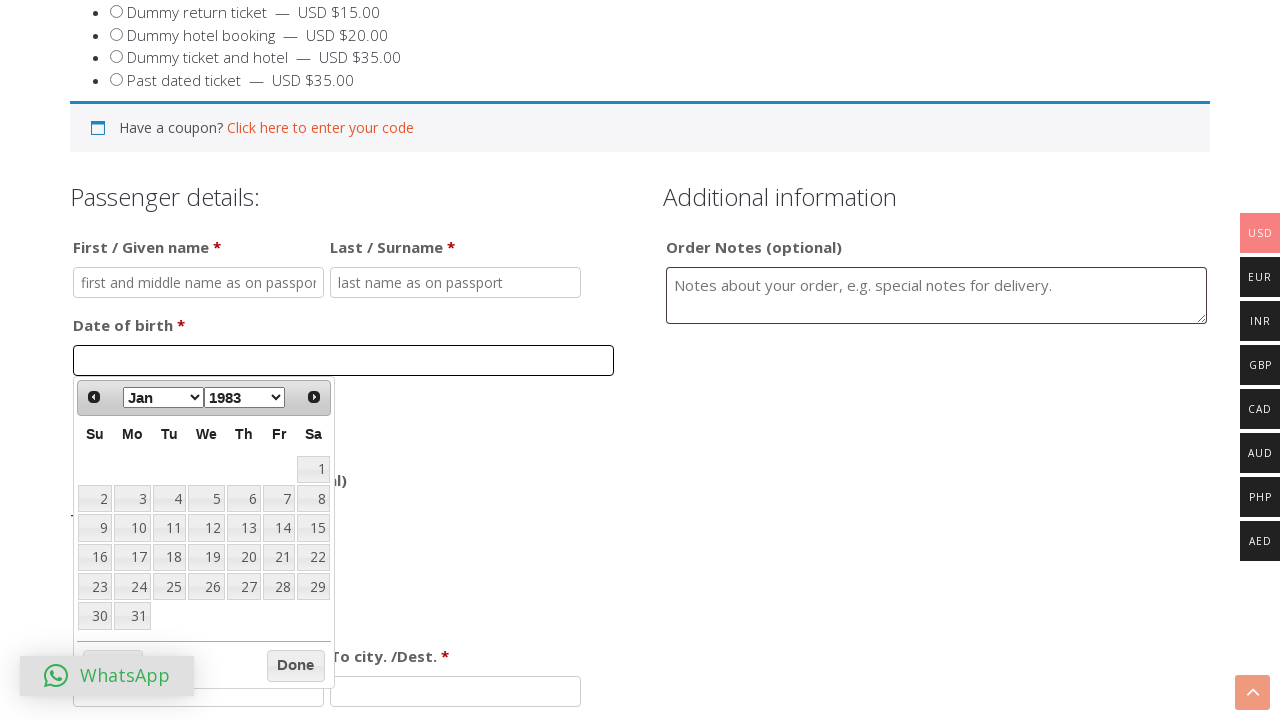

Selected the 1st day from the date picker at (313, 469) on a[data-date='1']
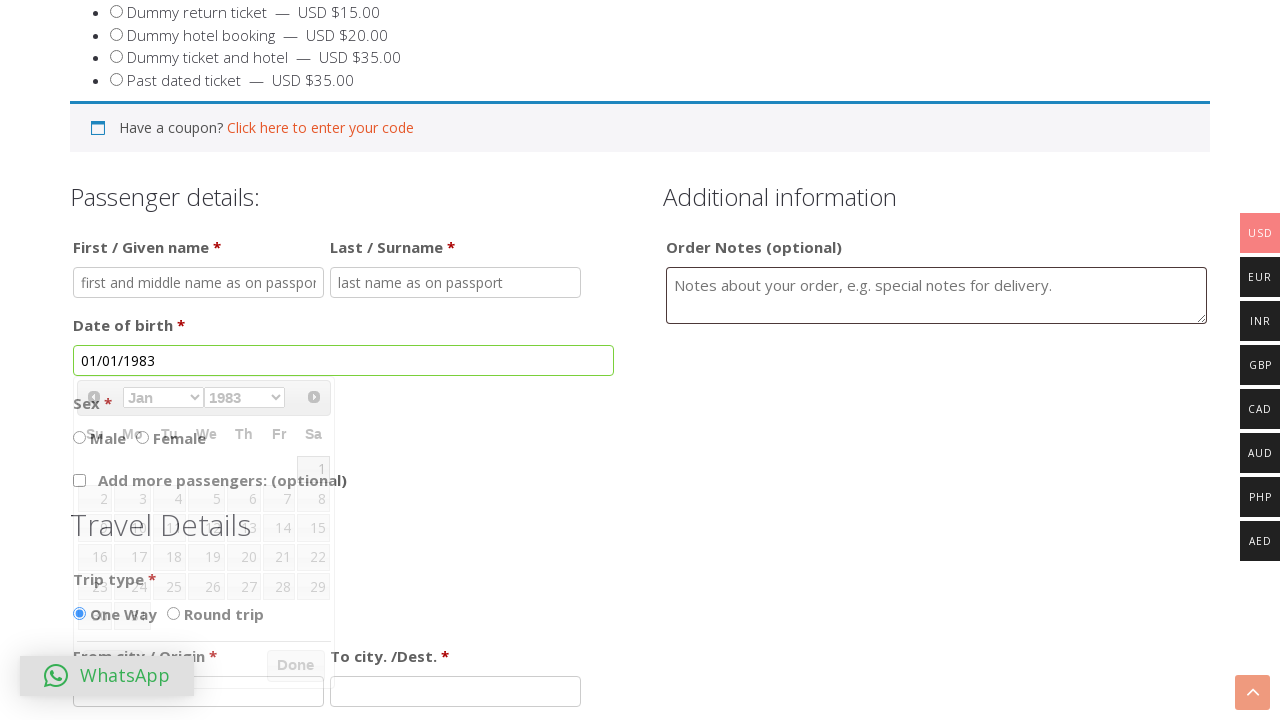

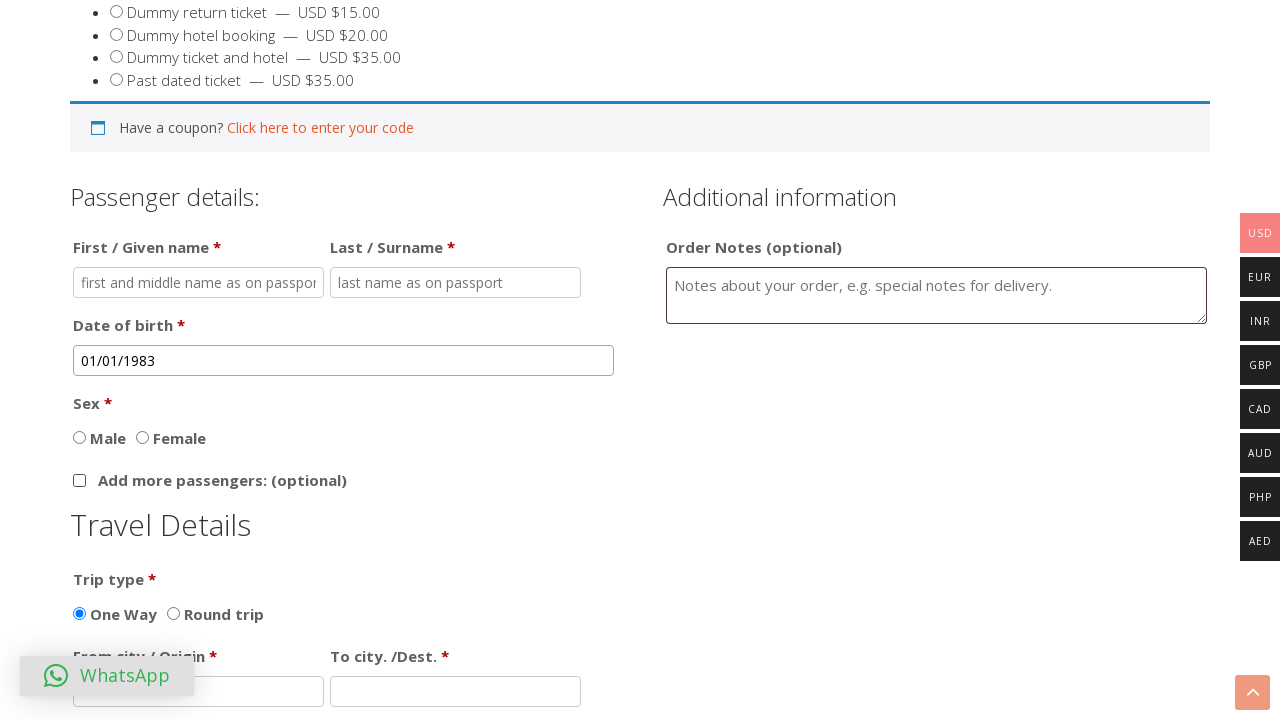